Tests checkbox selection and passenger count dropdown functionality on a travel booking form, verifying checkbox states and incrementing adult passenger count

Starting URL: https://rahulshettyacademy.com/dropdownsPractise/

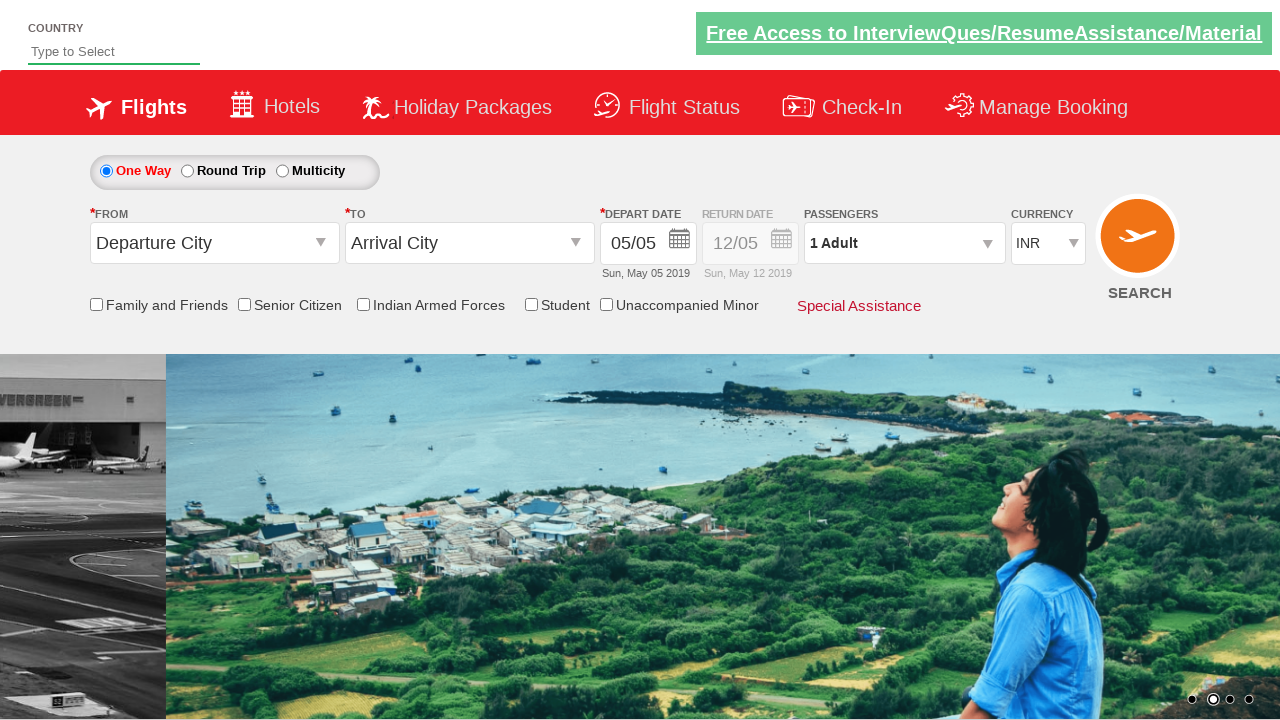

Verified that family and friends checkbox is initially unselected
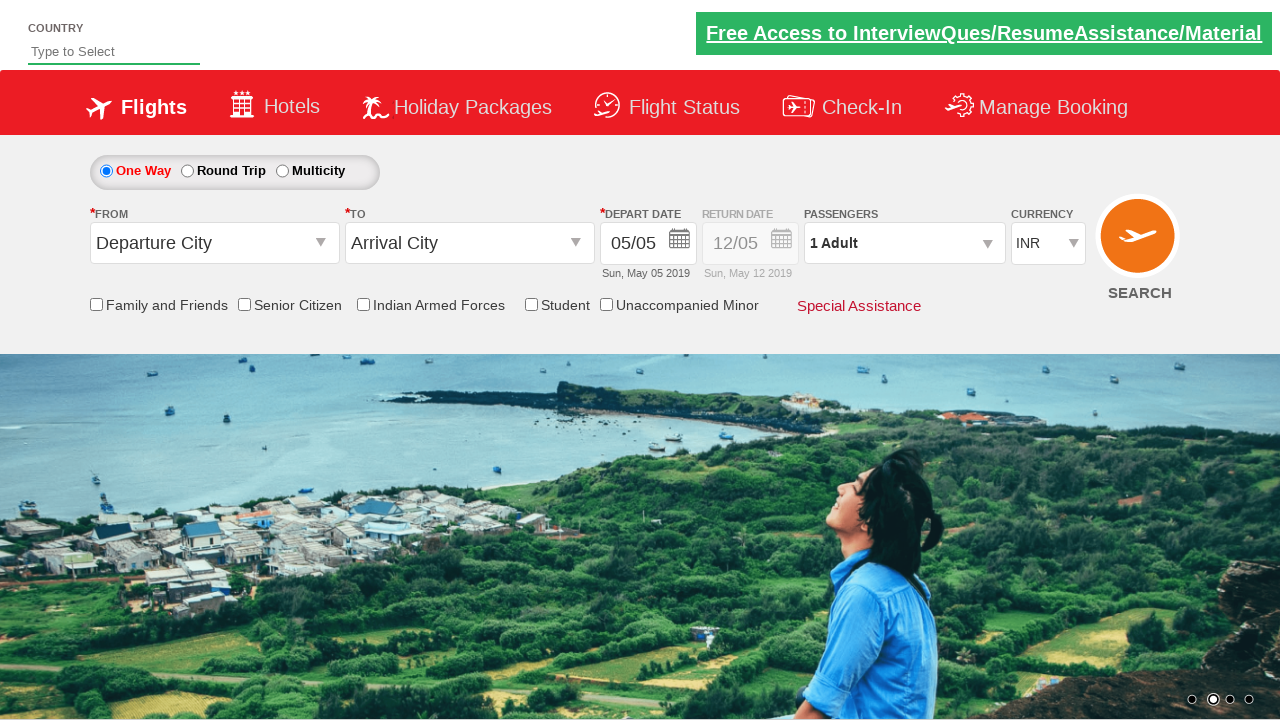

Clicked the family and friends checkbox to select it at (96, 304) on div#familyandfriend input[type='checkbox']
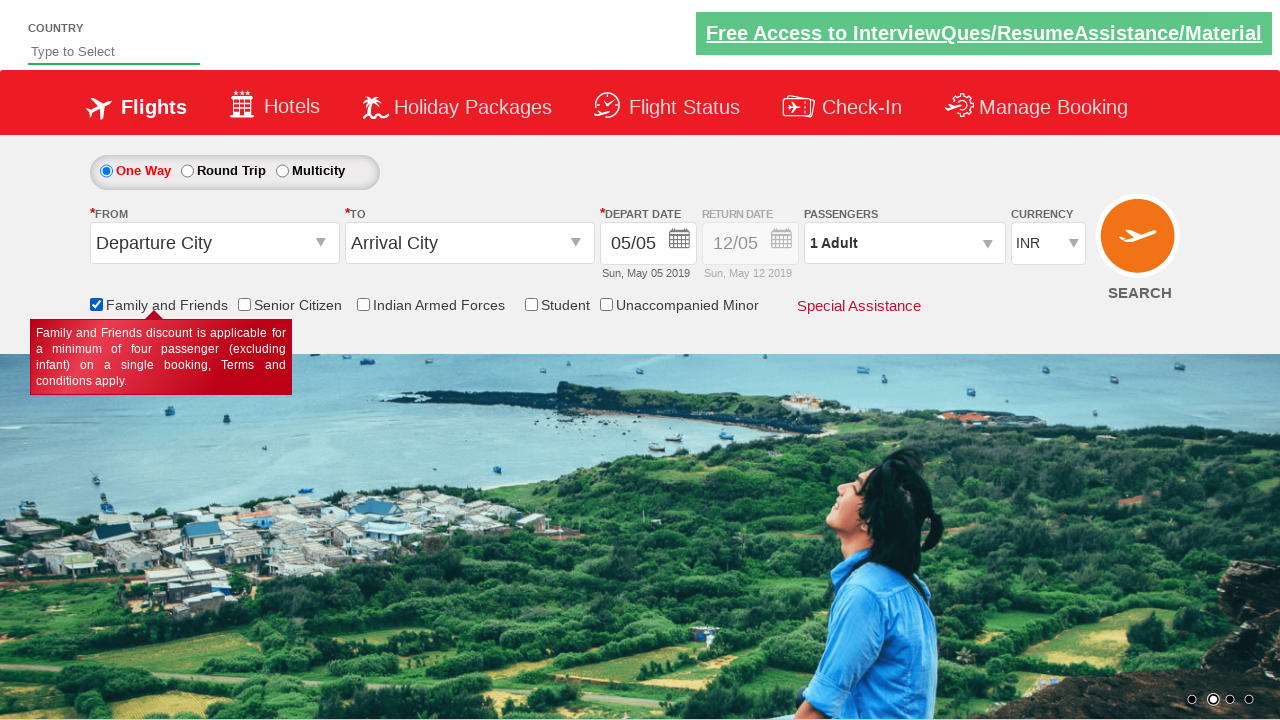

Verified that family and friends checkbox is now selected
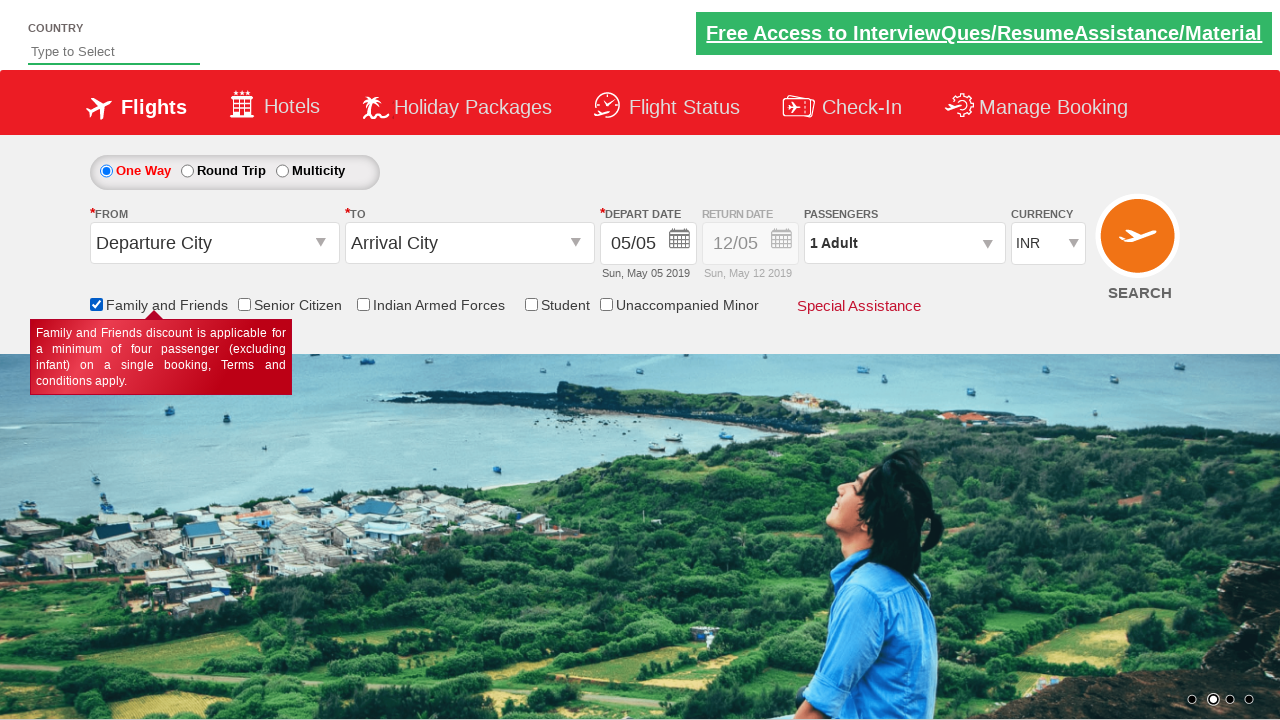

Counted total checkboxes on page: 6
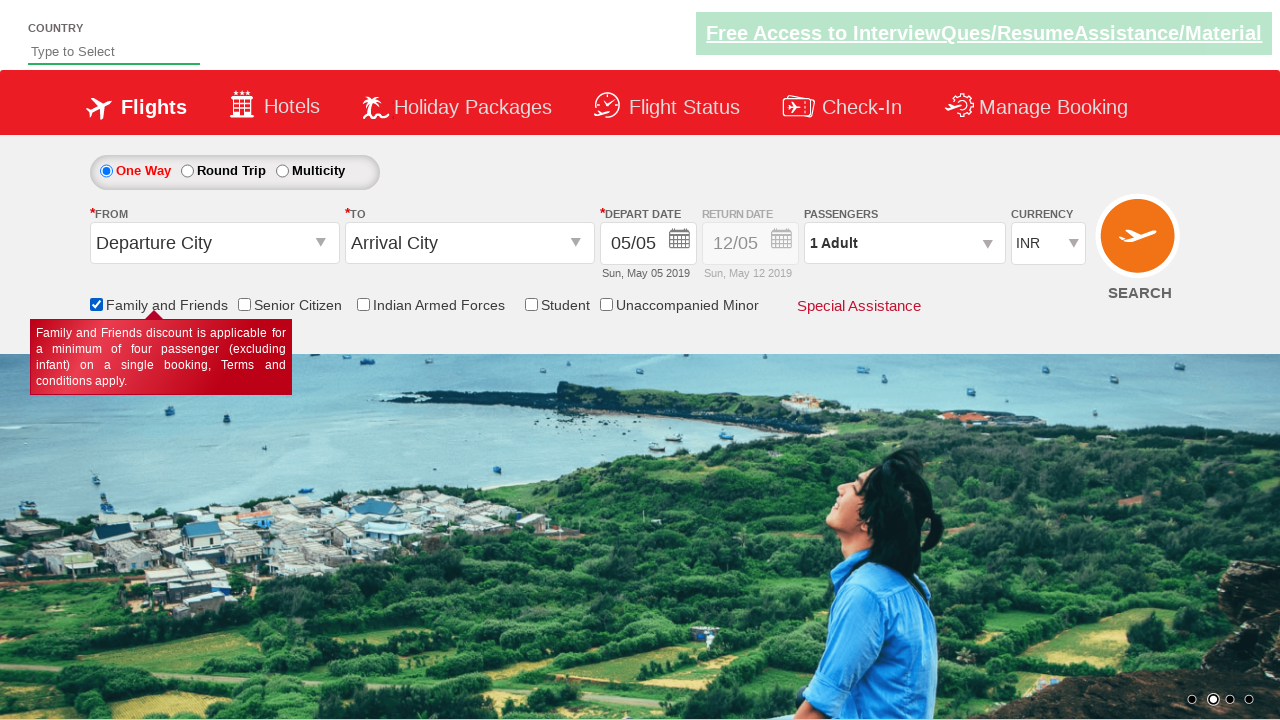

Clicked on passenger info dropdown to open it at (904, 243) on div#divpaxinfo
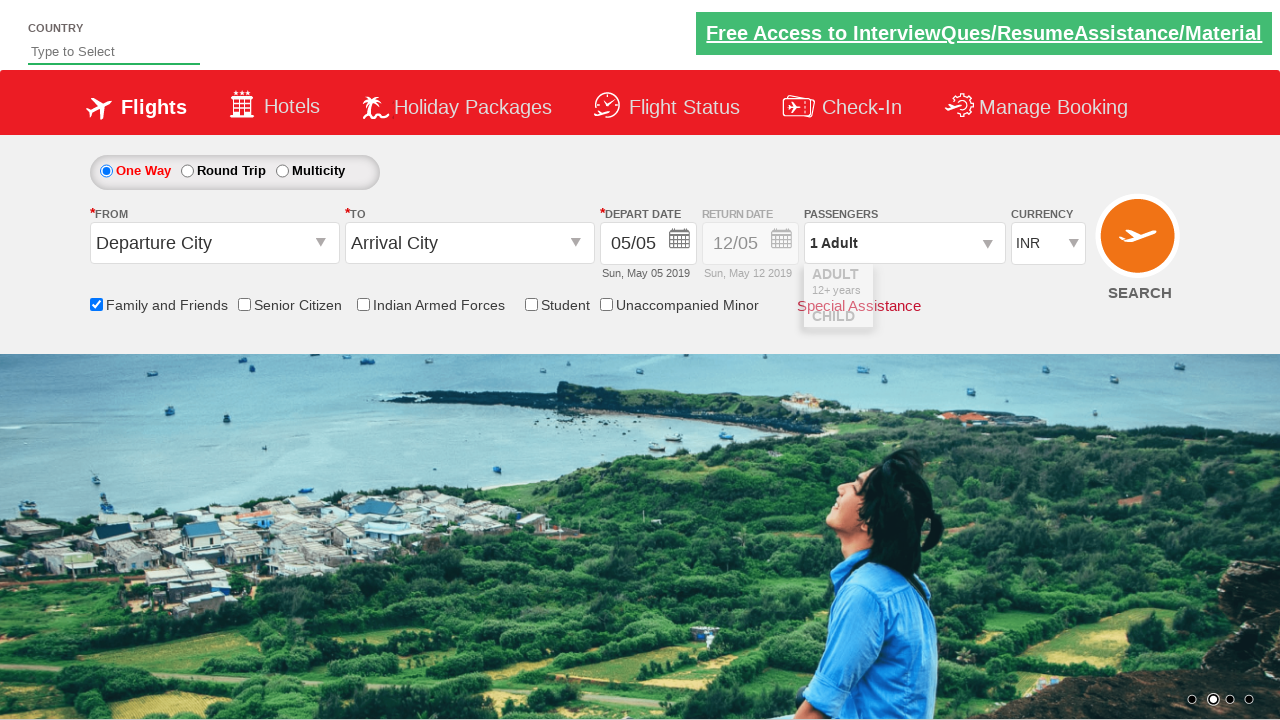

Clicked adult increment button (iteration 1 of 4) at (982, 288) on span#hrefIncAdt
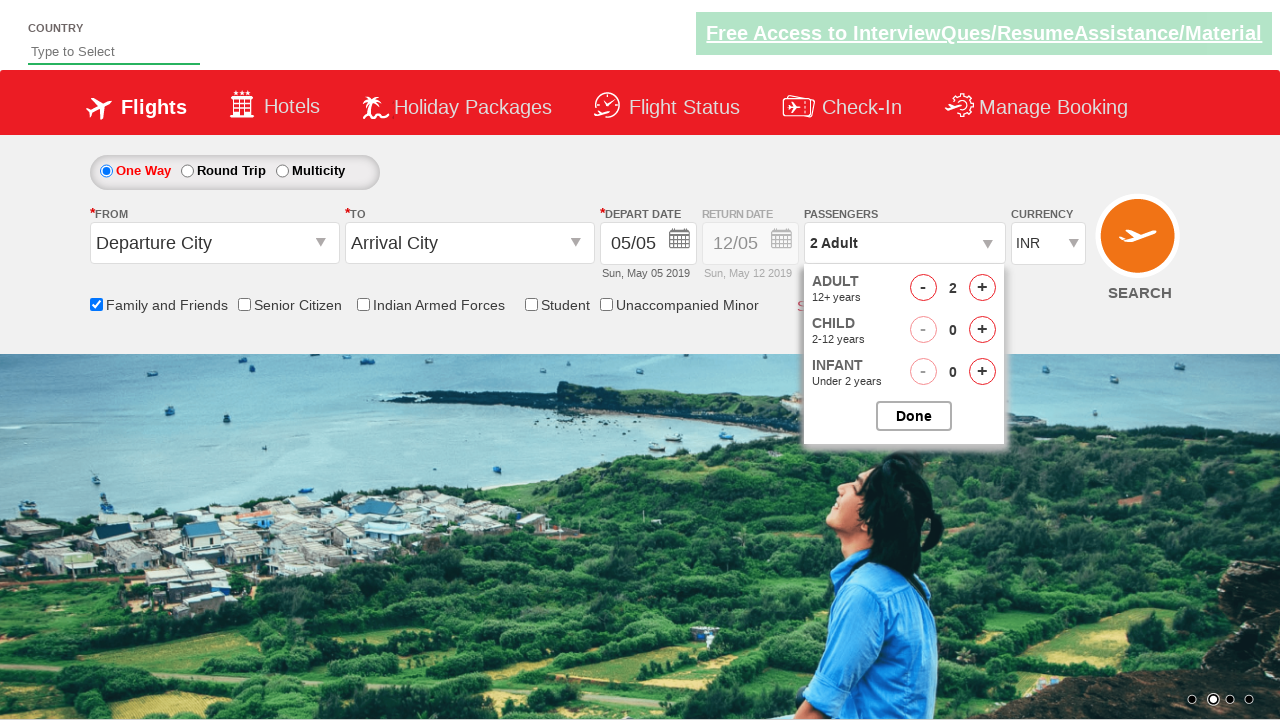

Clicked adult increment button (iteration 2 of 4) at (982, 288) on span#hrefIncAdt
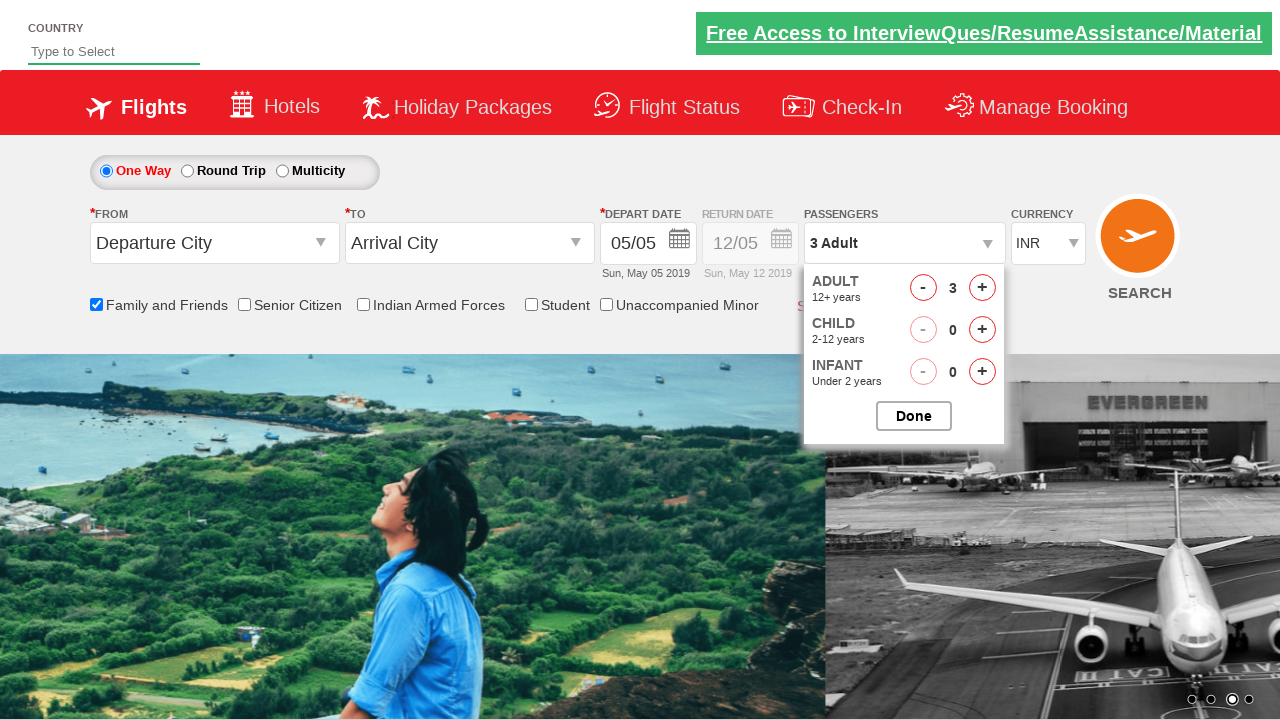

Clicked adult increment button (iteration 3 of 4) at (982, 288) on span#hrefIncAdt
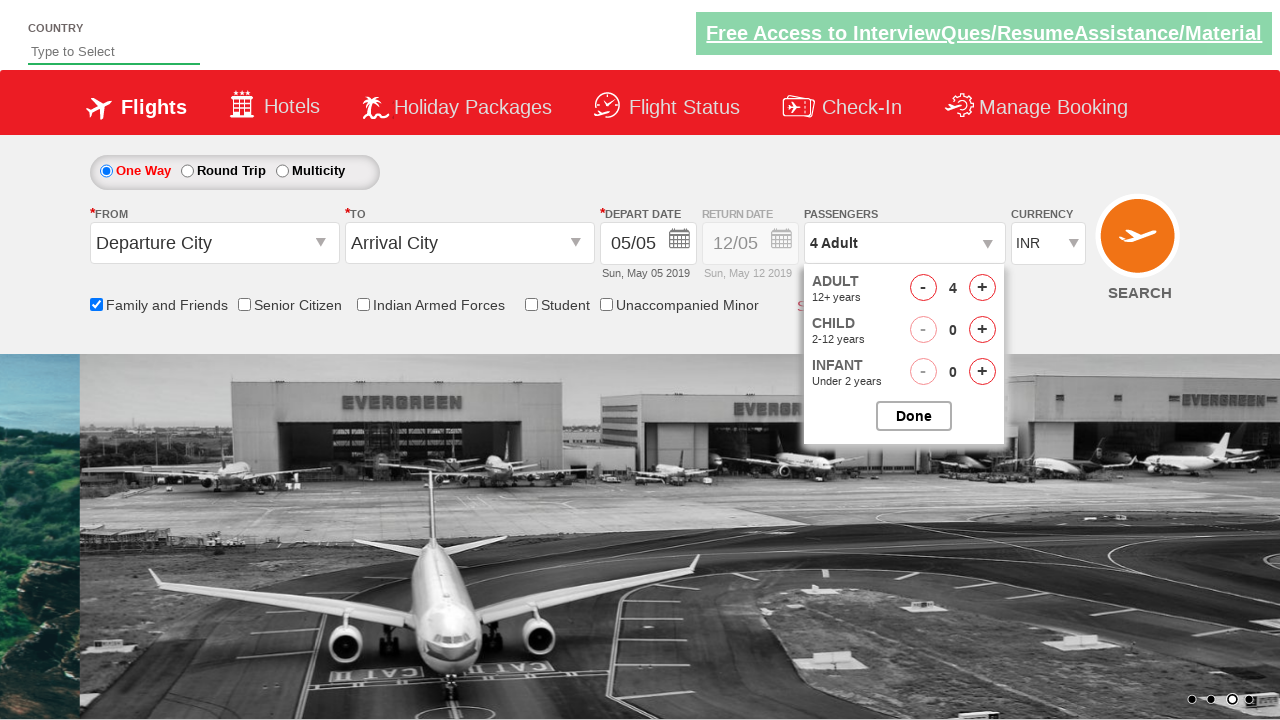

Clicked adult increment button (iteration 4 of 4) at (982, 288) on span#hrefIncAdt
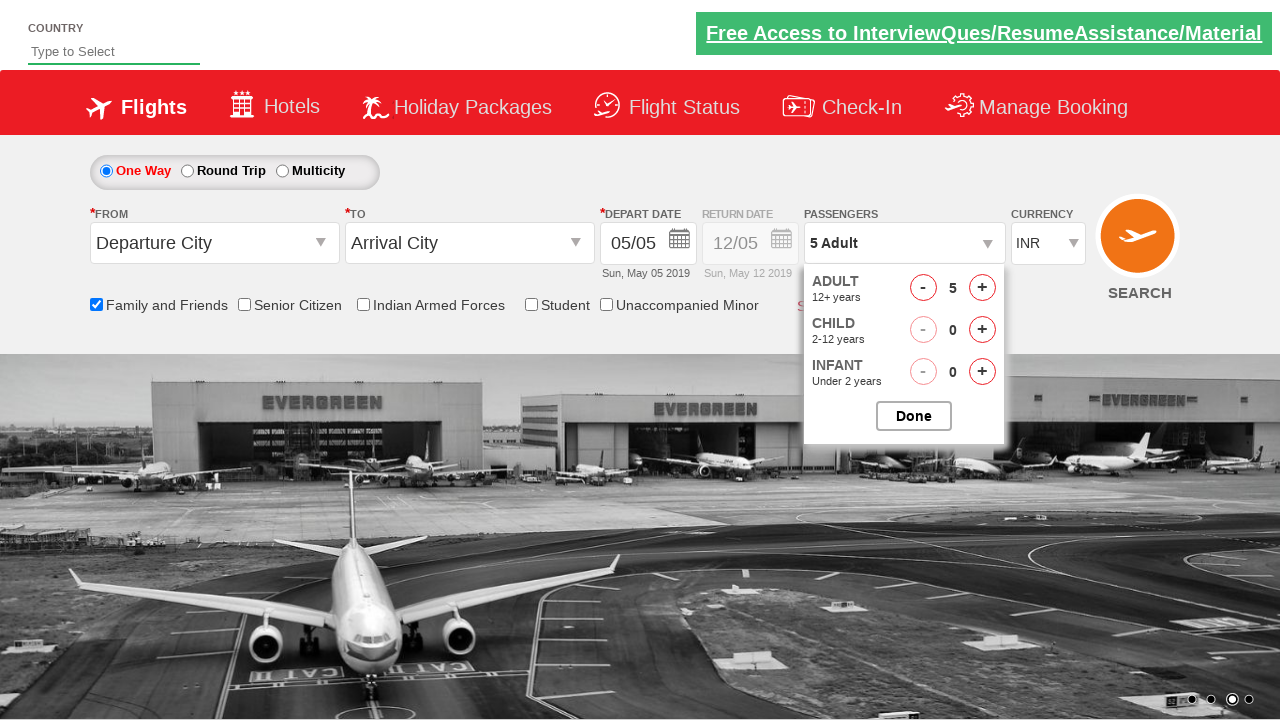

Clicked close button to close passenger selection dropdown at (914, 416) on input#btnclosepaxoption
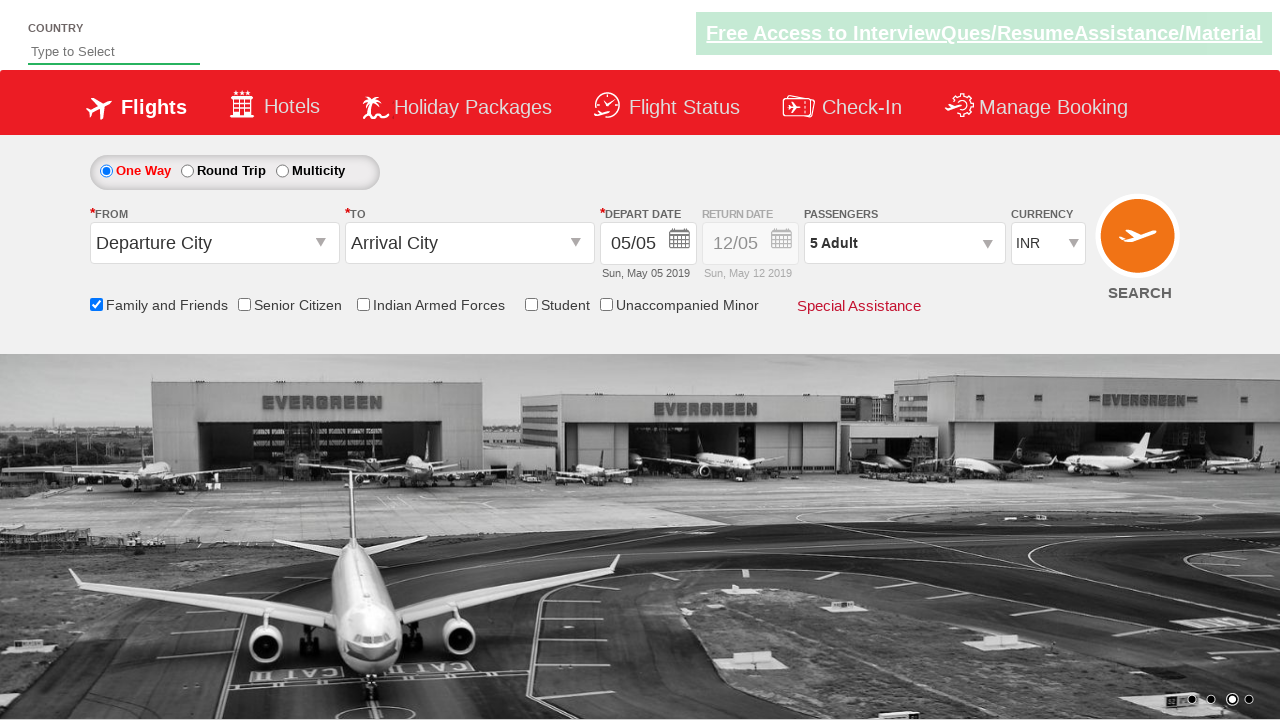

Verified passenger count is '5 Adult' - assertion passed
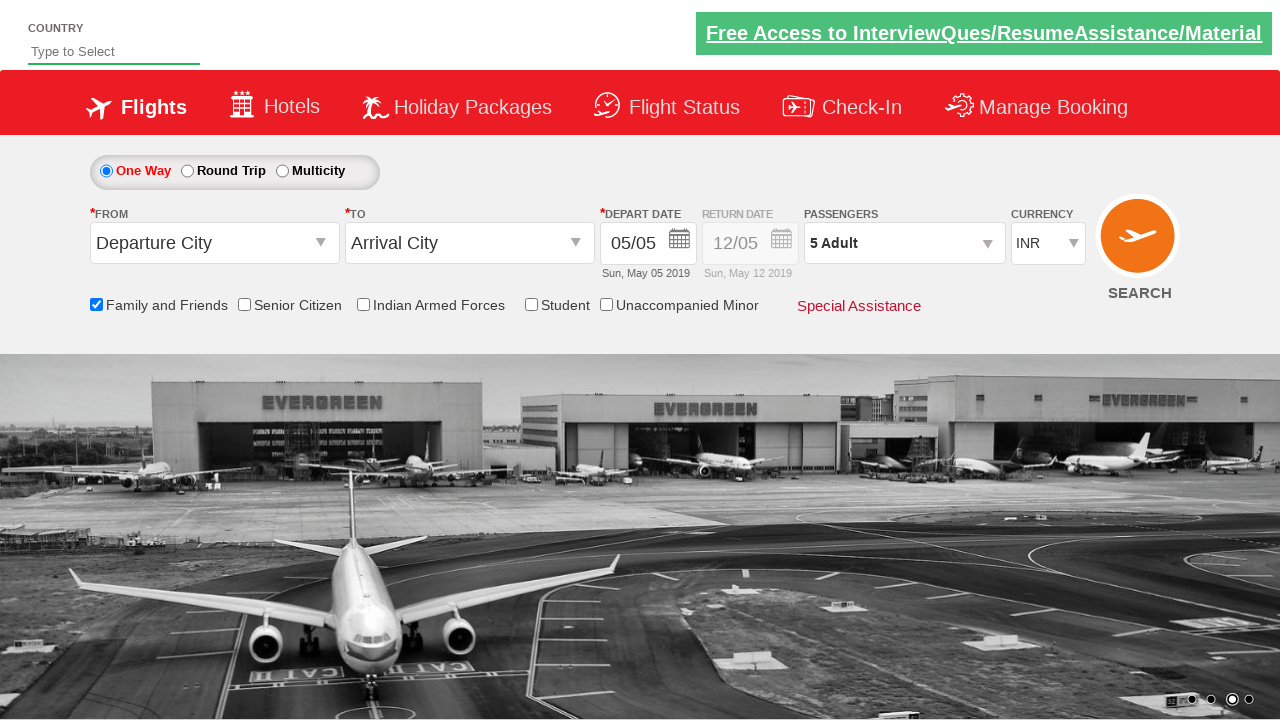

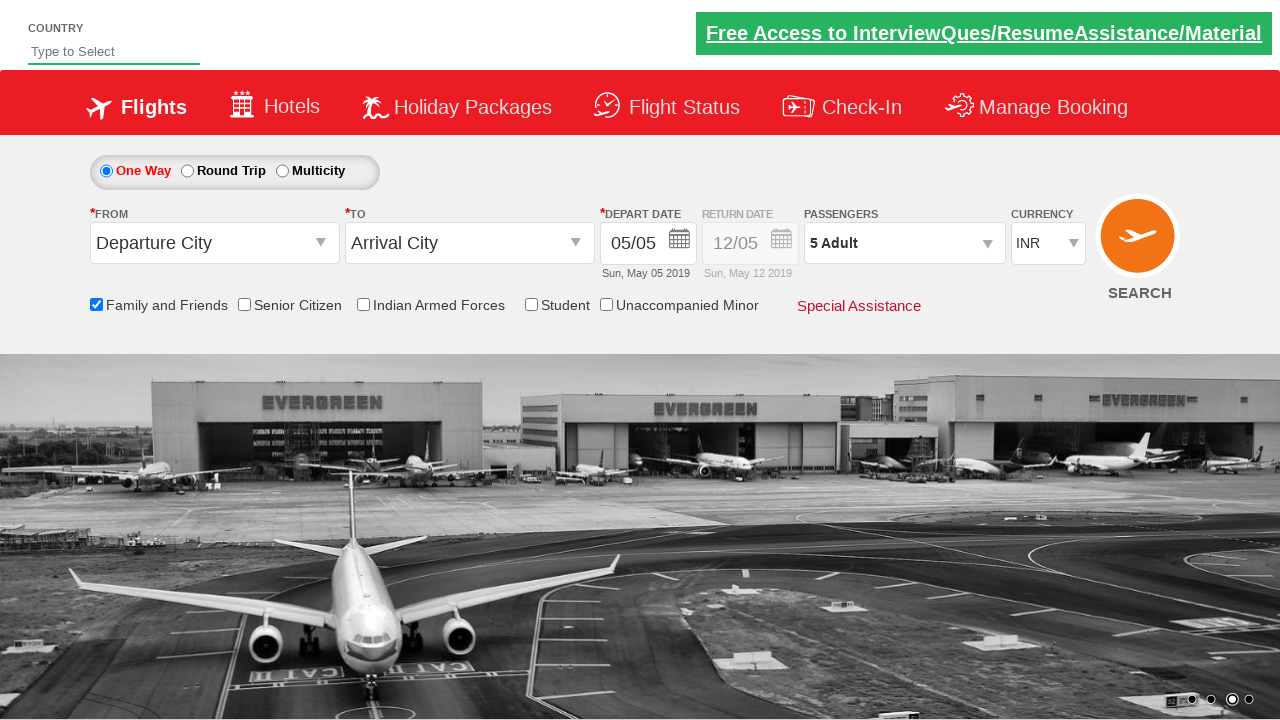